Navigates to a frames test page, types text into an input field, and verifies the page fully loads

Starting URL: https://applitools.github.io/demo/TestPages/FramesTestPage/

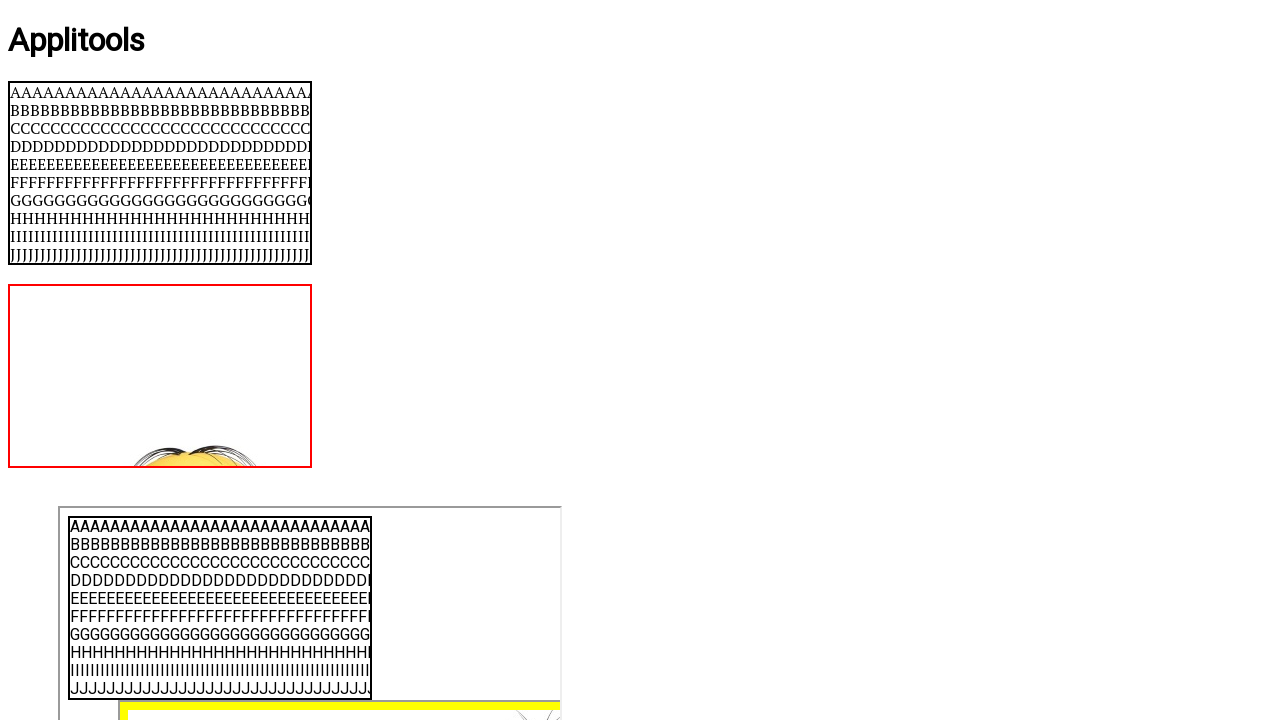

Navigated to frames test page
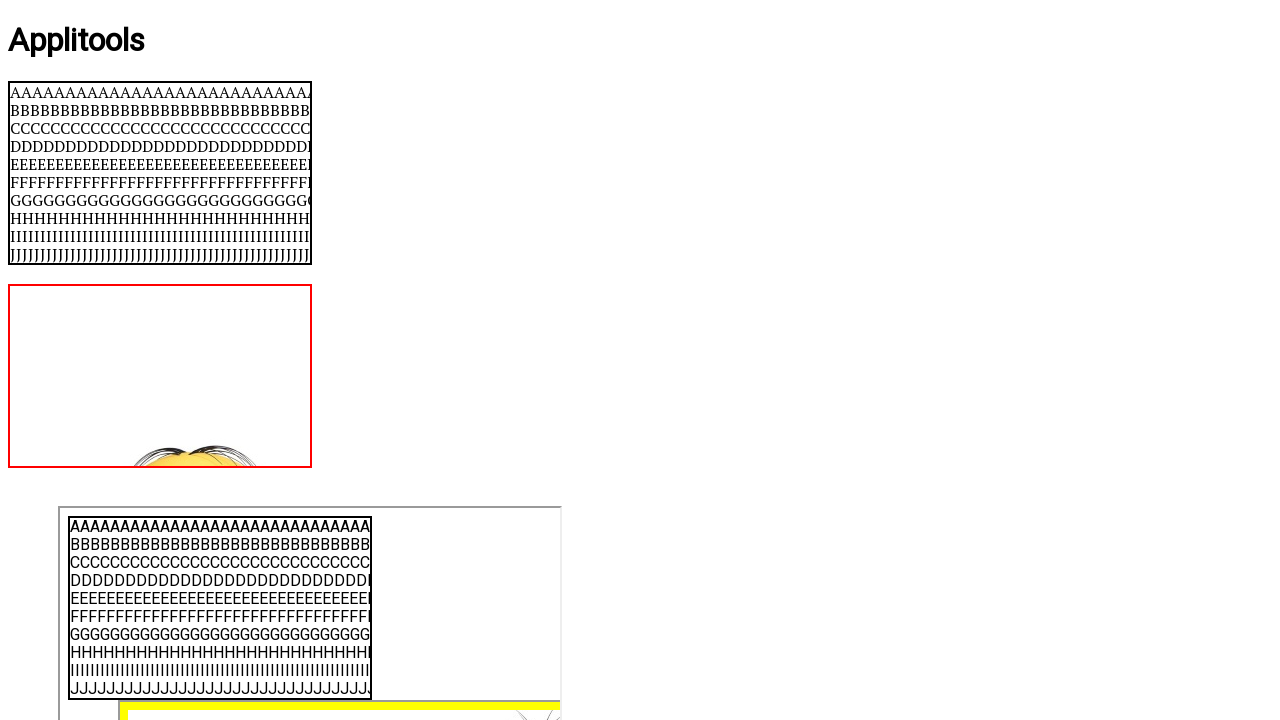

Filled input field with 'My Input' on input
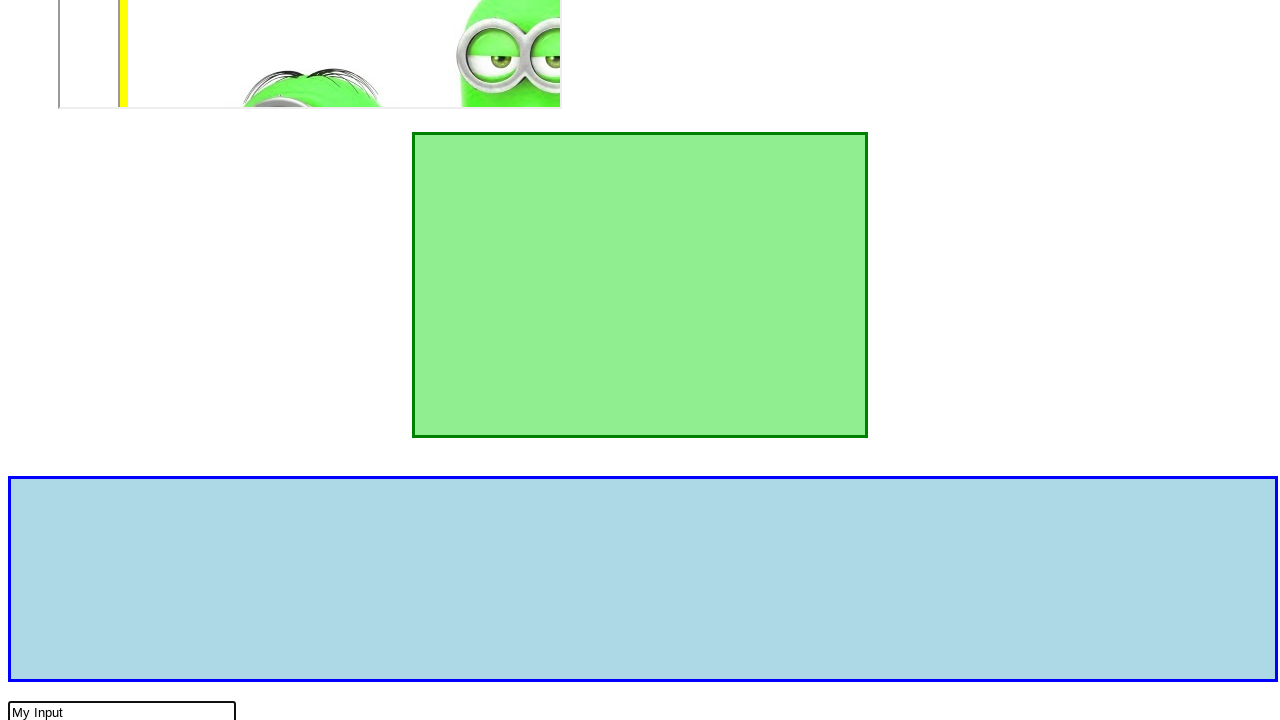

Page fully loaded and network idle
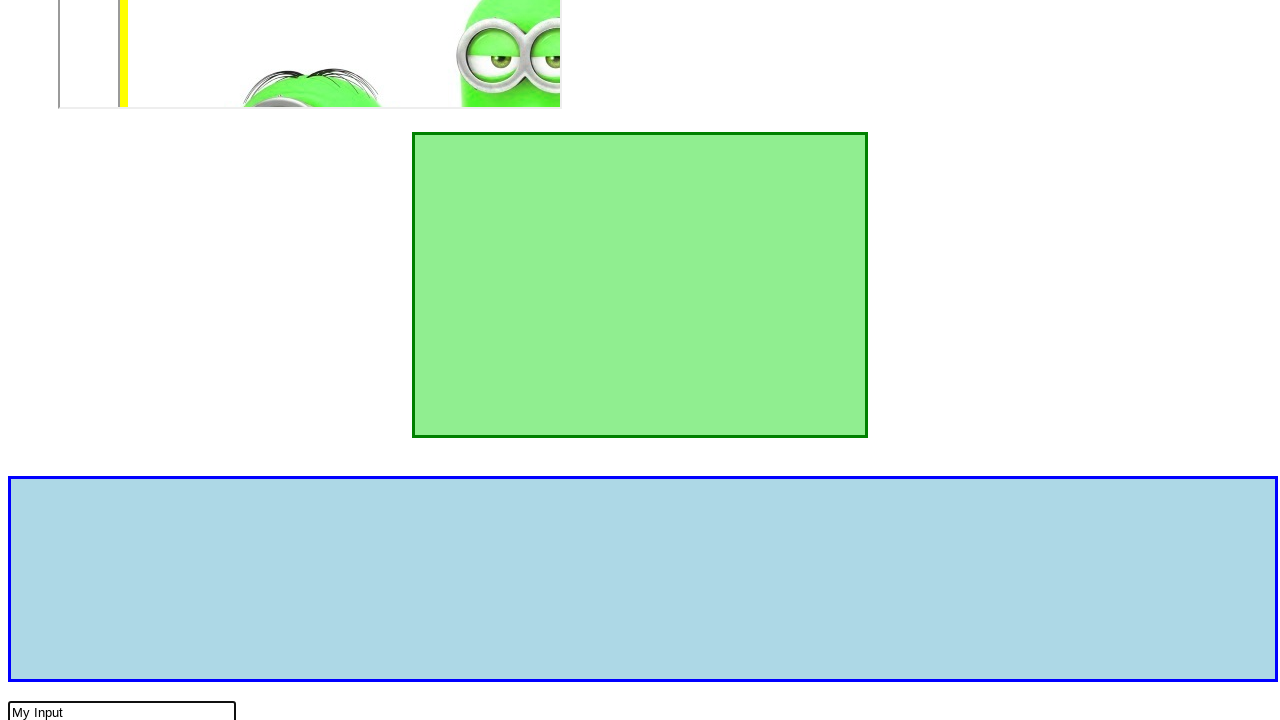

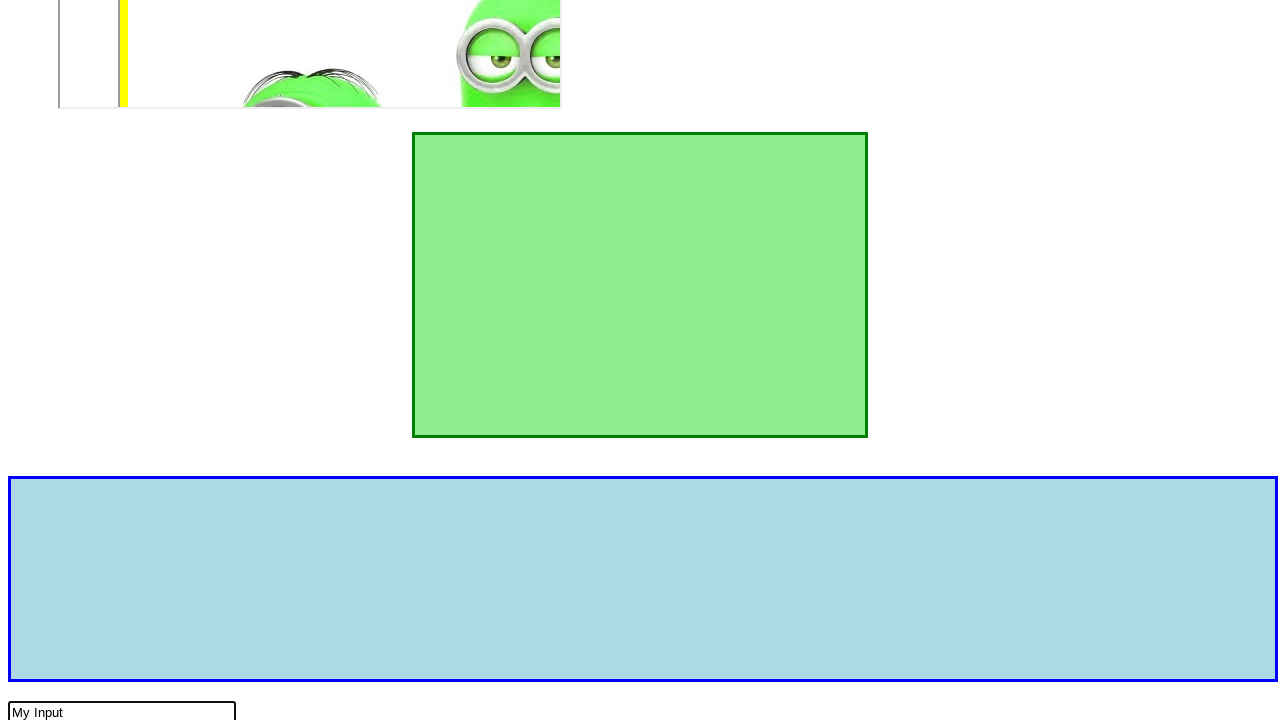